Tests login form validation by submitting username without password and verifying error message appears

Starting URL: https://the-internet.herokuapp.com/login

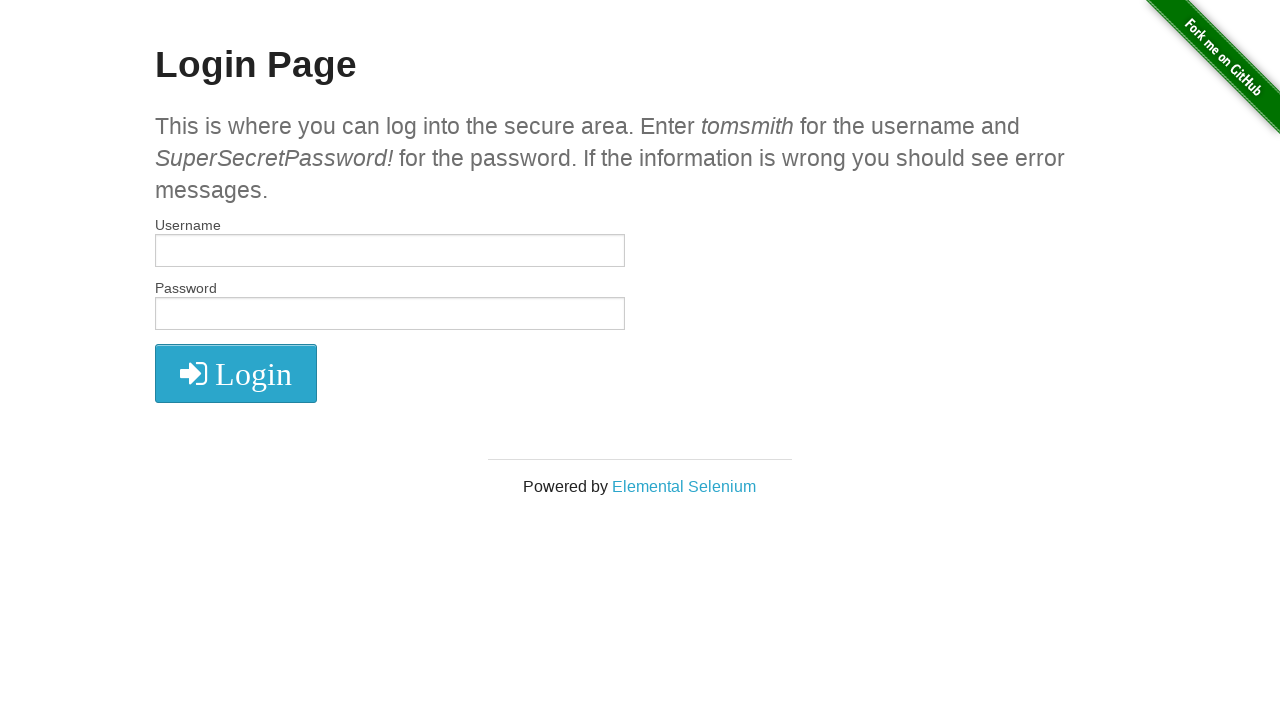

Username field is visible on login page
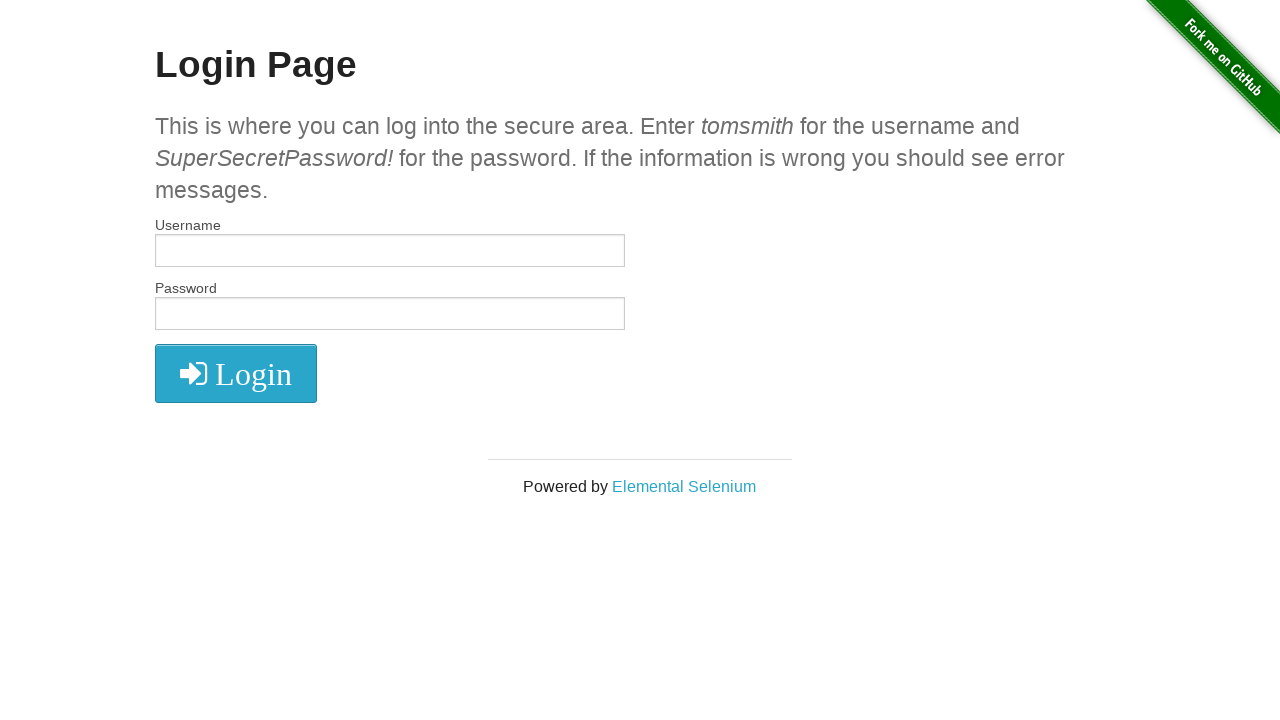

Filled username field with 'tomsmith' on #username
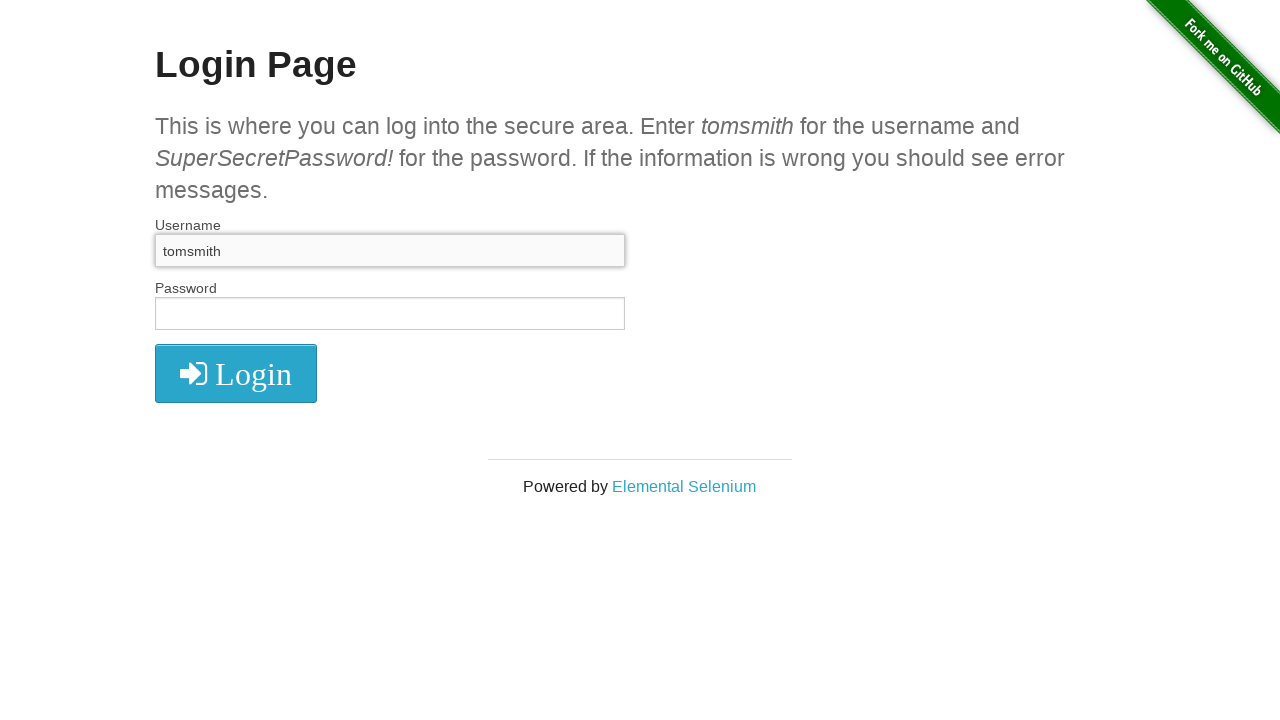

Clicked login button without entering password at (236, 373) on button.radius
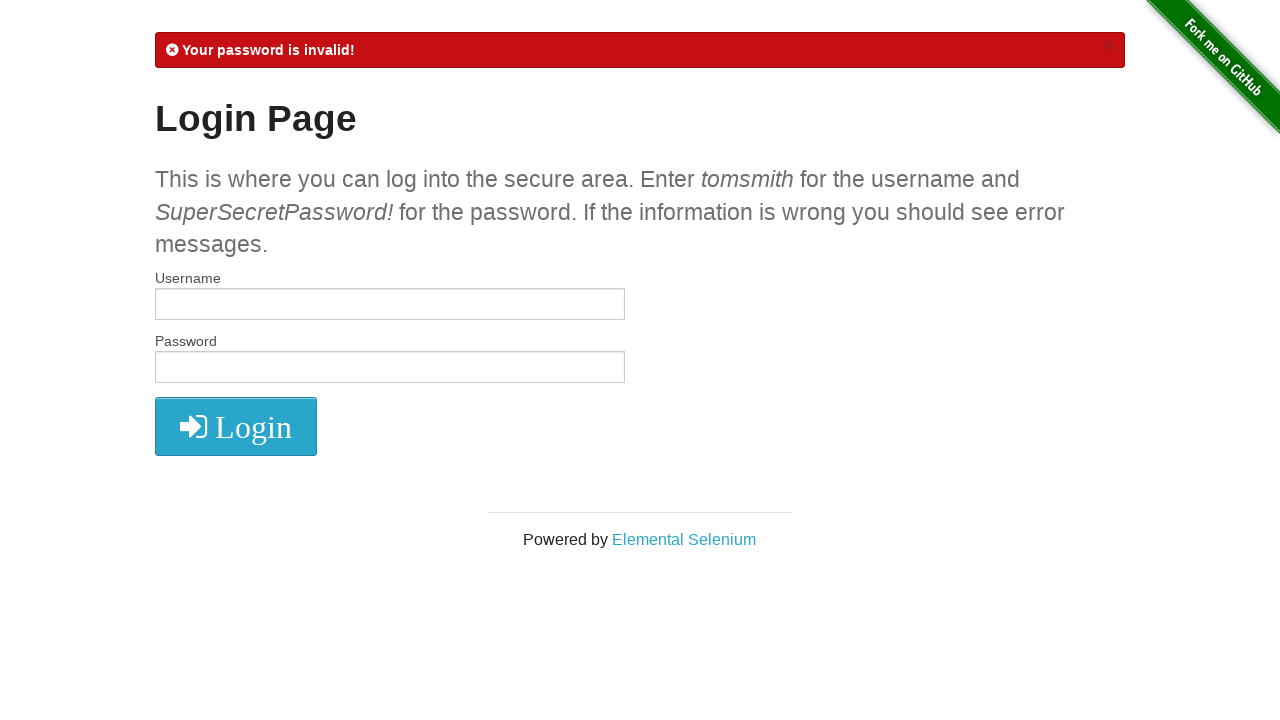

Error message appeared on page
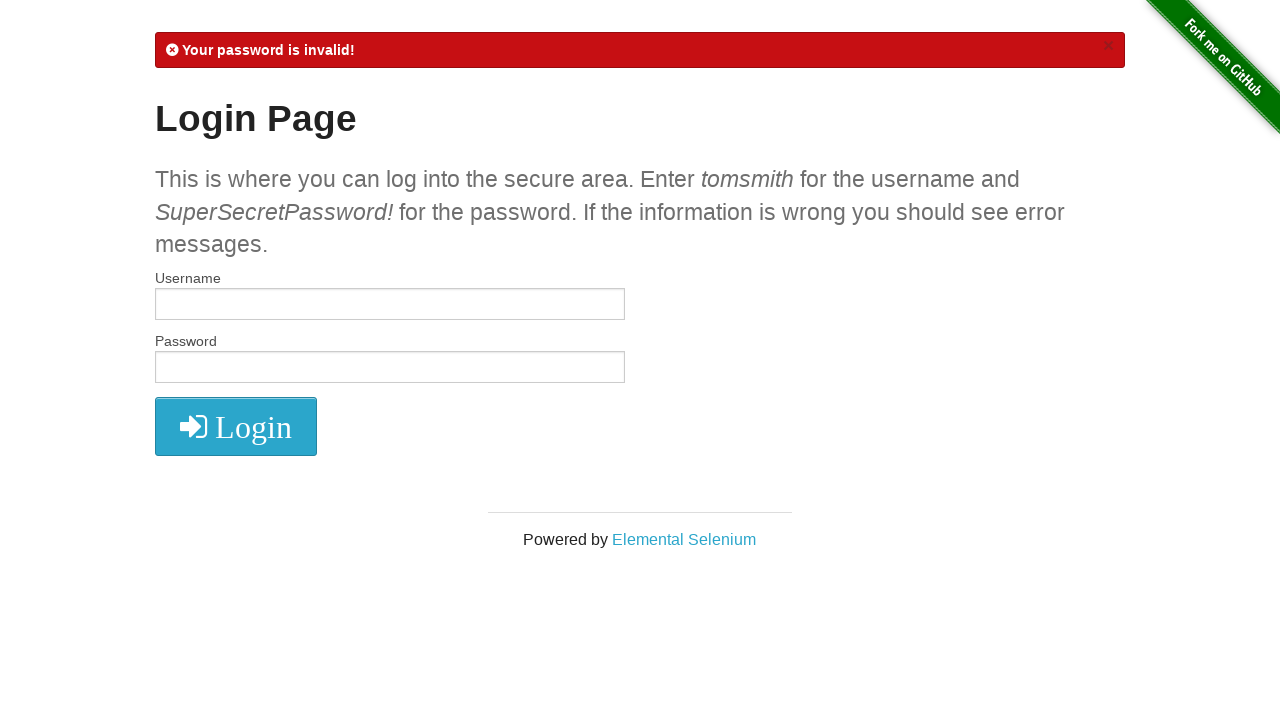

Retrieved error message text content
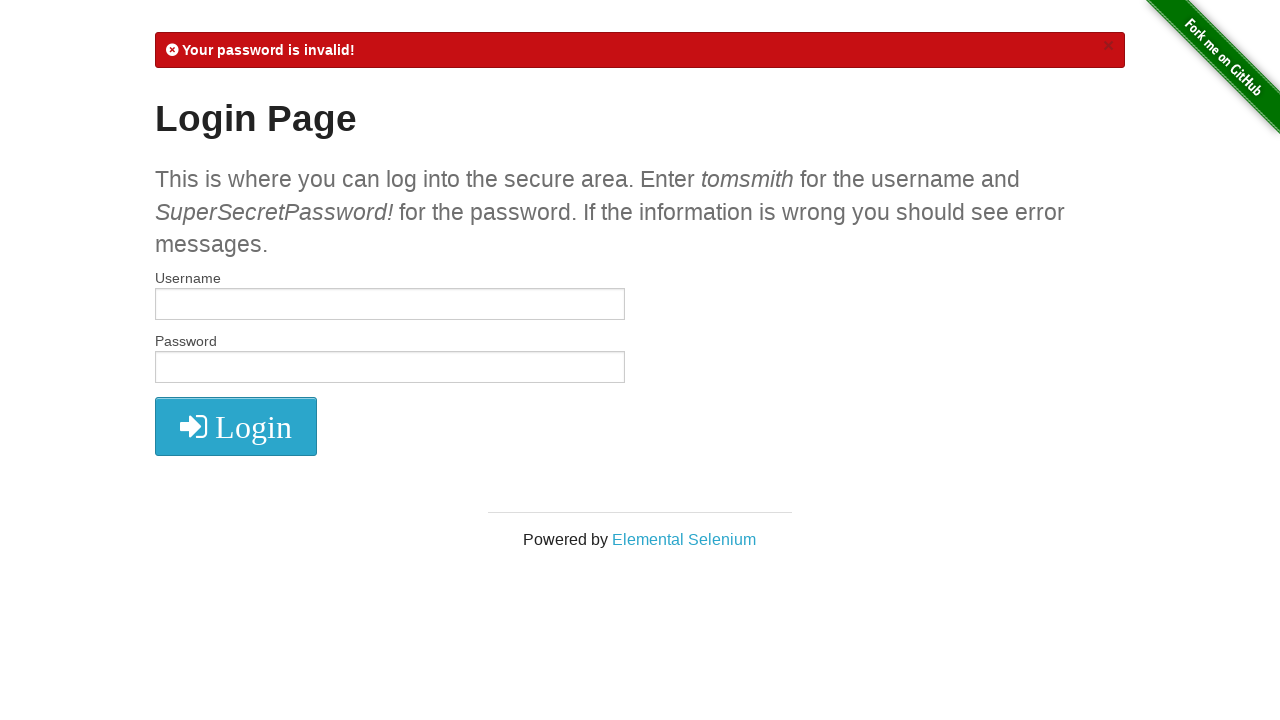

Verified error message contains 'Your password is invalid!'
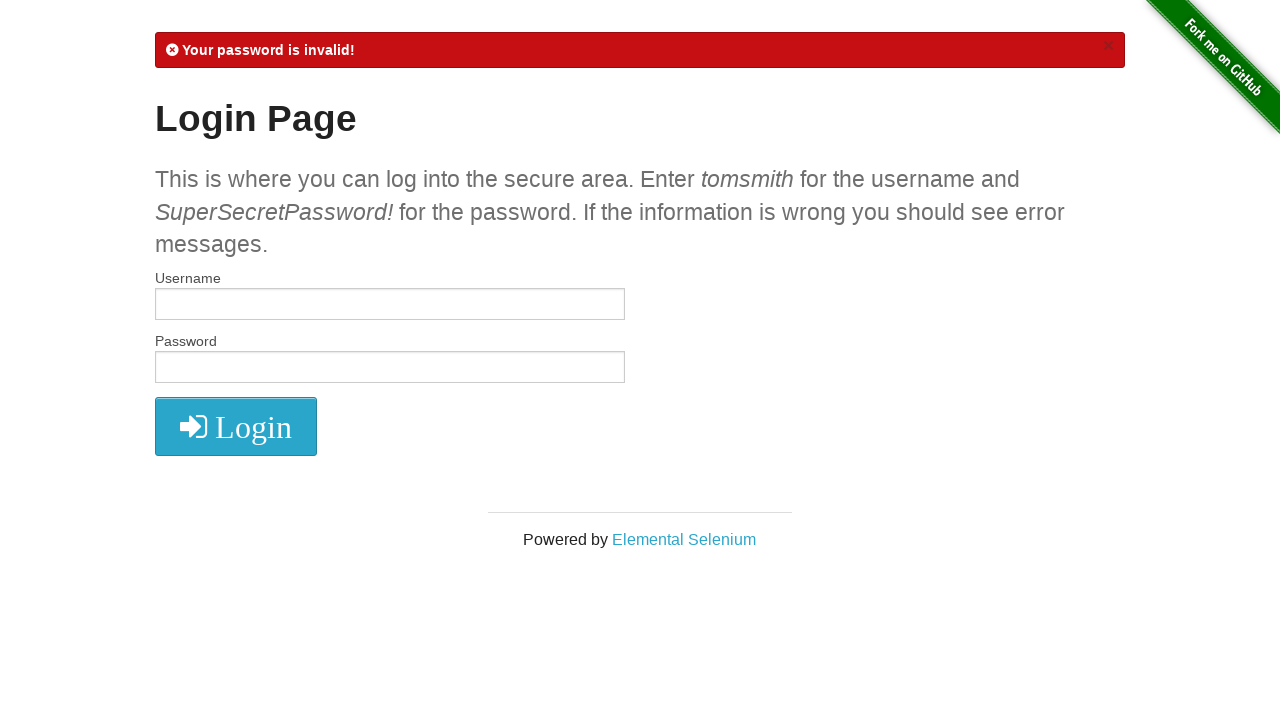

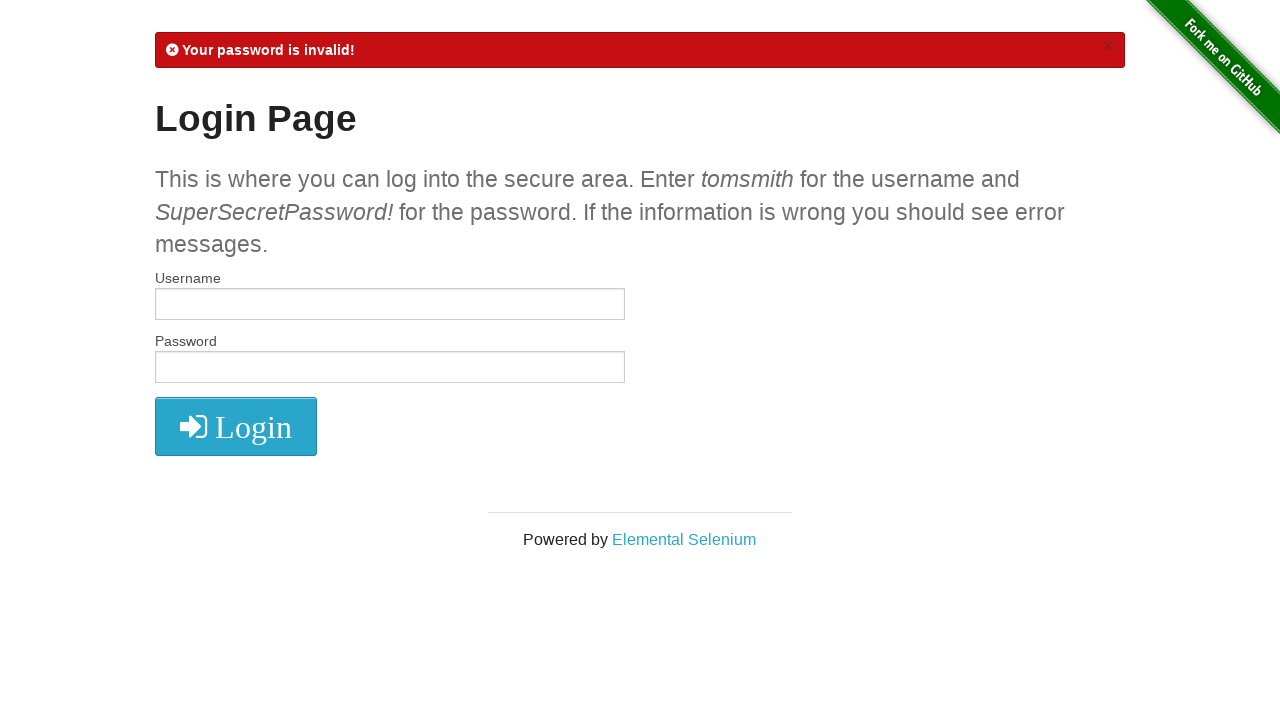